Tests filling out a practice automation form with personal details including first name, last name, email, gender selection, and phone number

Starting URL: https://demoqa.com/automation-practice-form

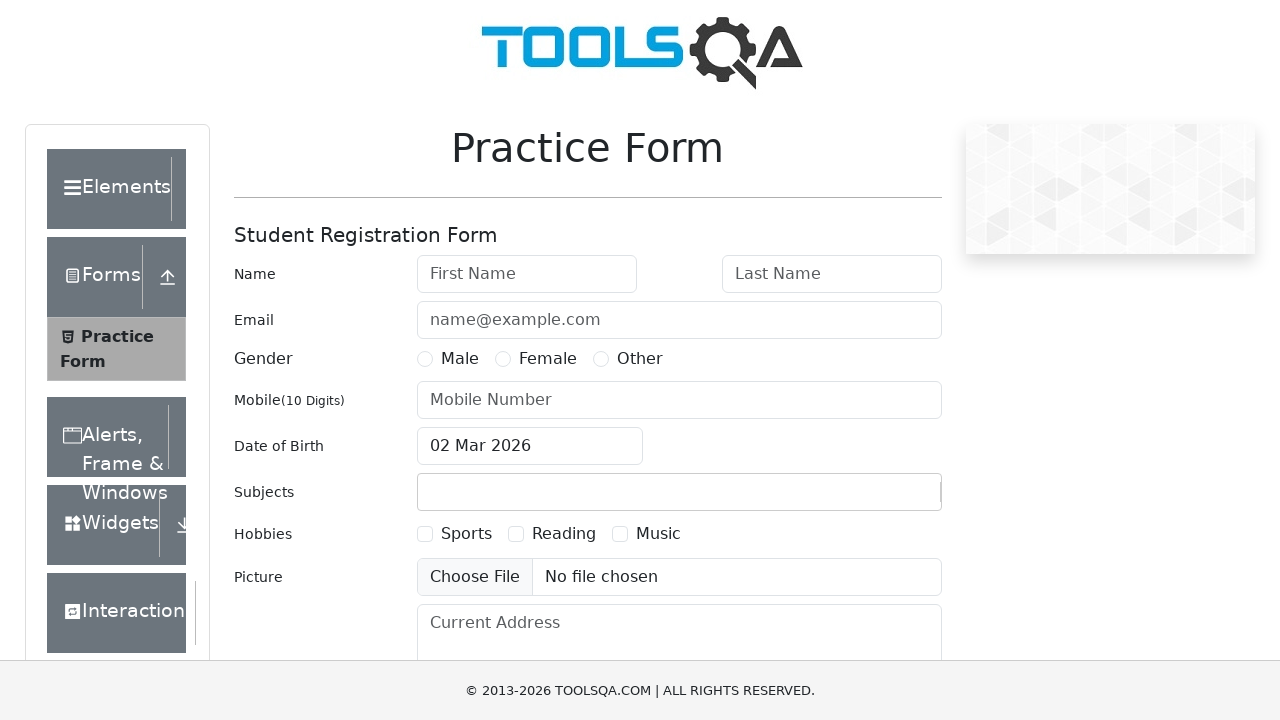

Filled first name field with 'Flame' on xpath=//*[@id="firstName"]
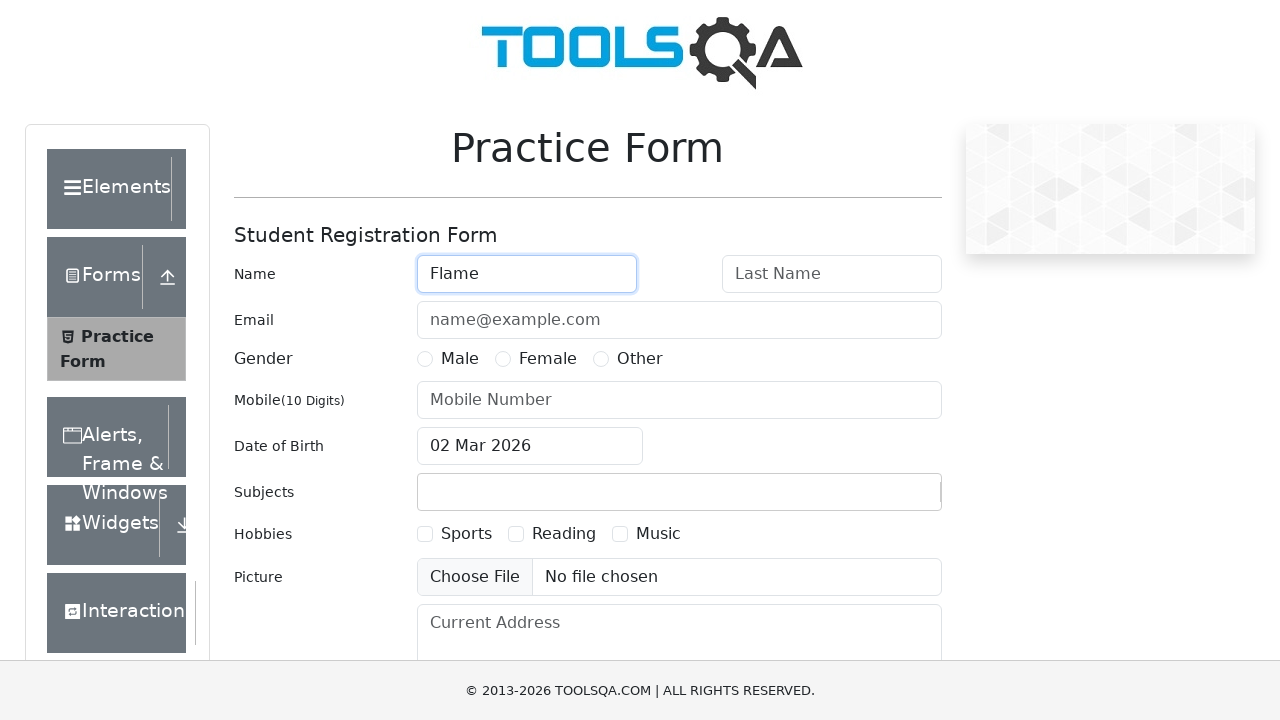

Filled last name field with 'Snow' on xpath=//*[@id="lastName"]
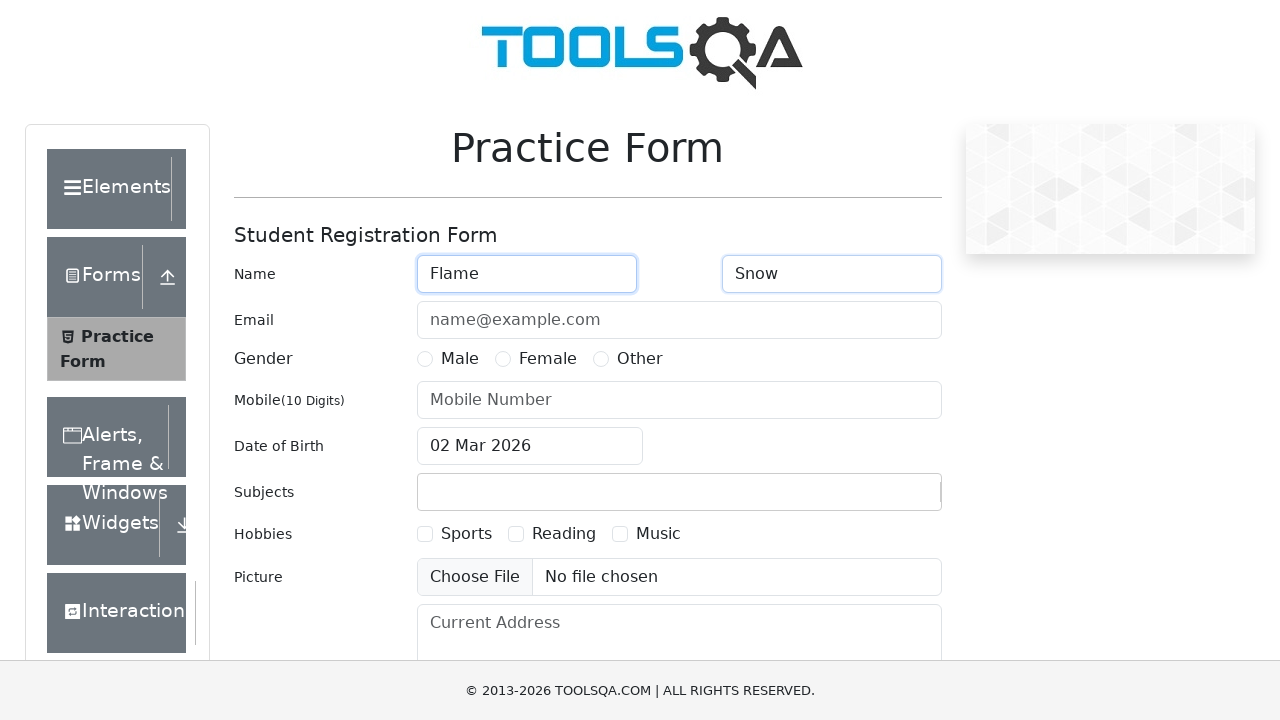

Filled email field with 'flamesnow@gmail.com' on xpath=//*[@id="userEmail"]
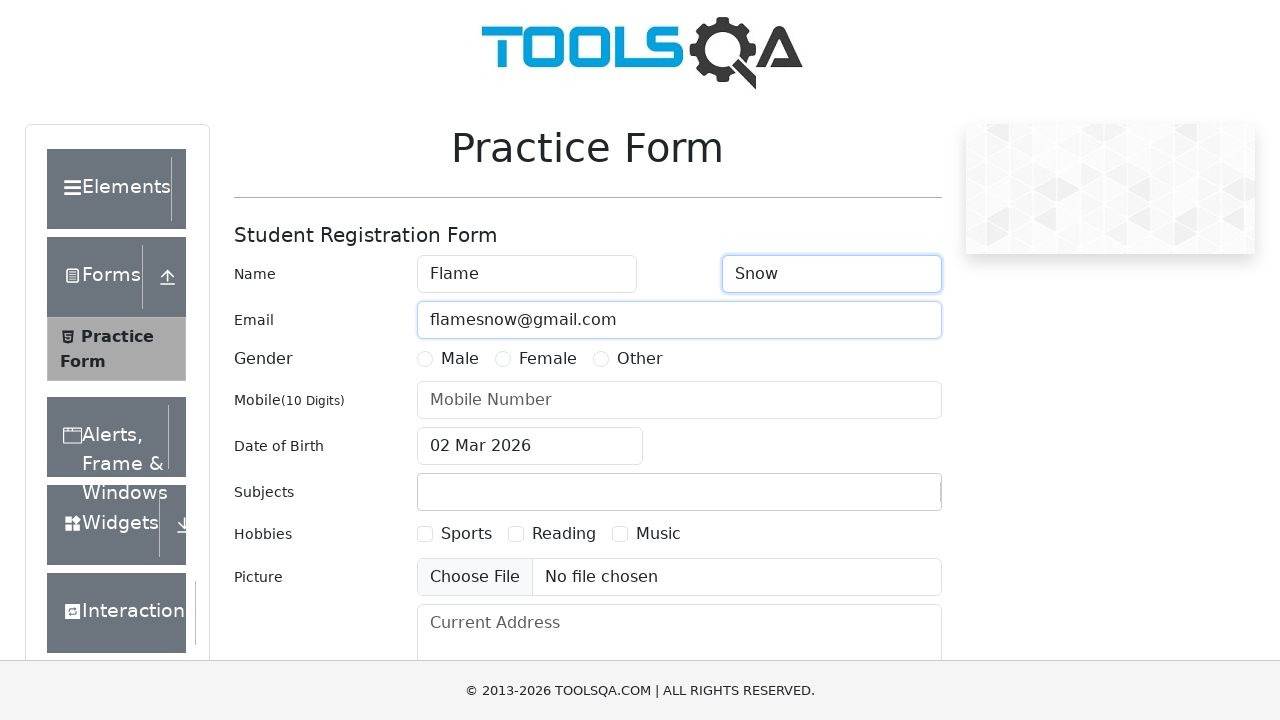

Selected gender radio button at (425, 359) on xpath=//*[@id="gender-radio-1"]
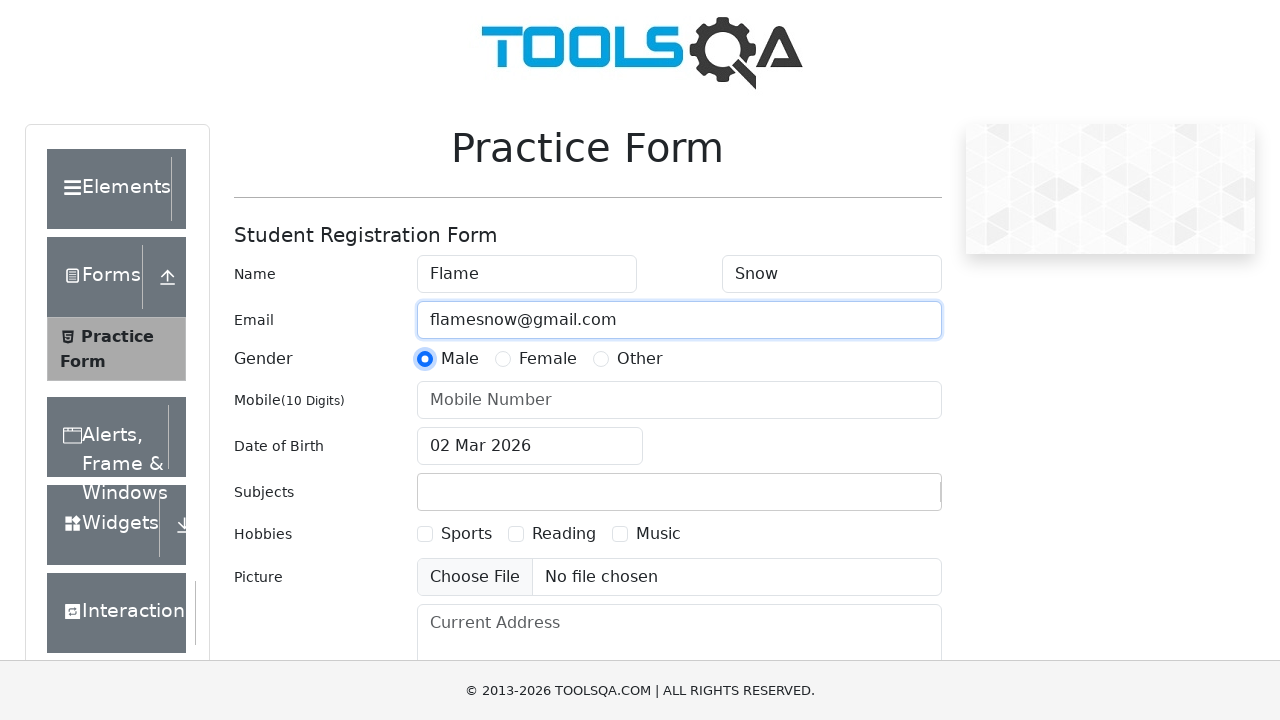

Filled phone number field with '5577638393' on xpath=//*[@id="userNumber"]
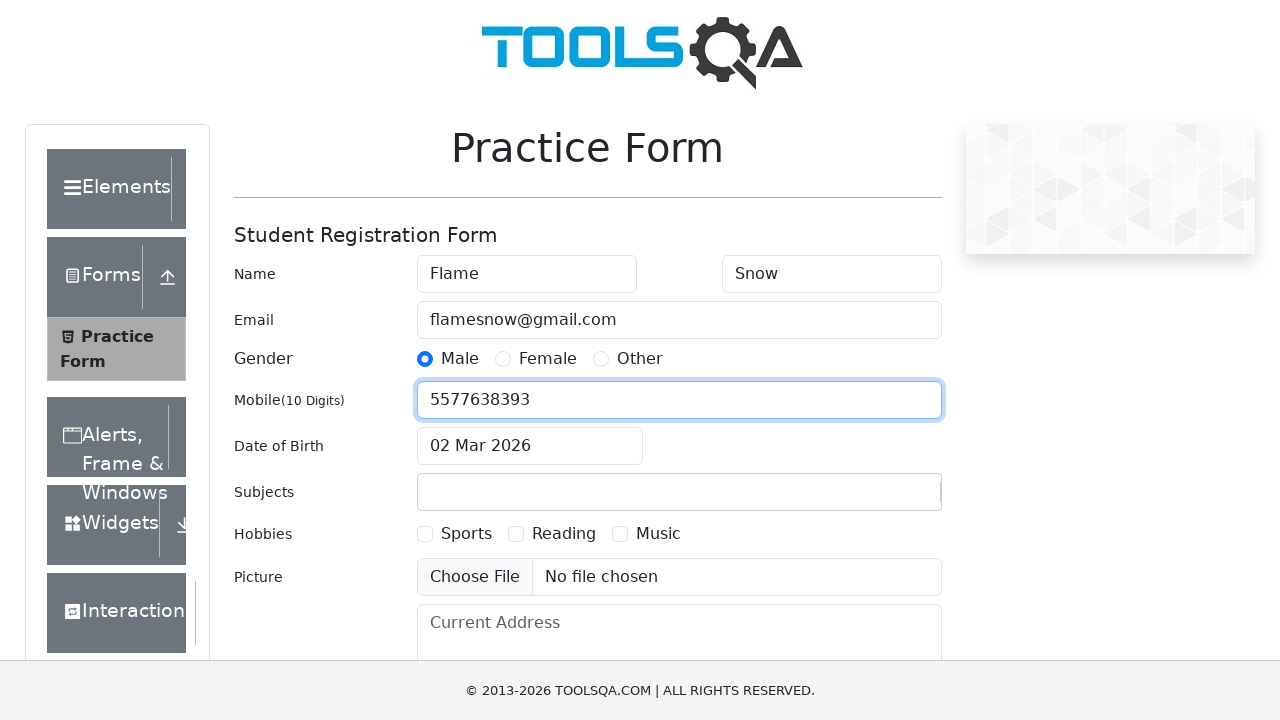

Clicked on date of birth input field at (530, 446) on xpath=//*[@id="dateOfBirthInput"]
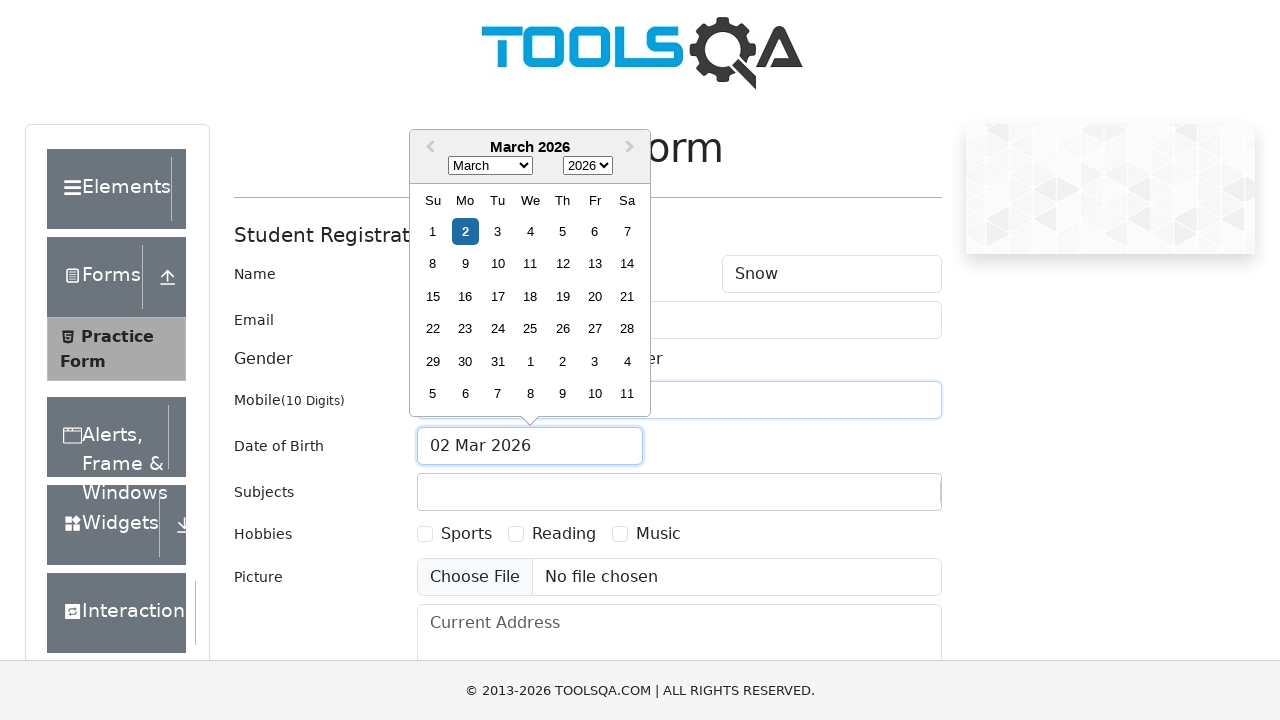

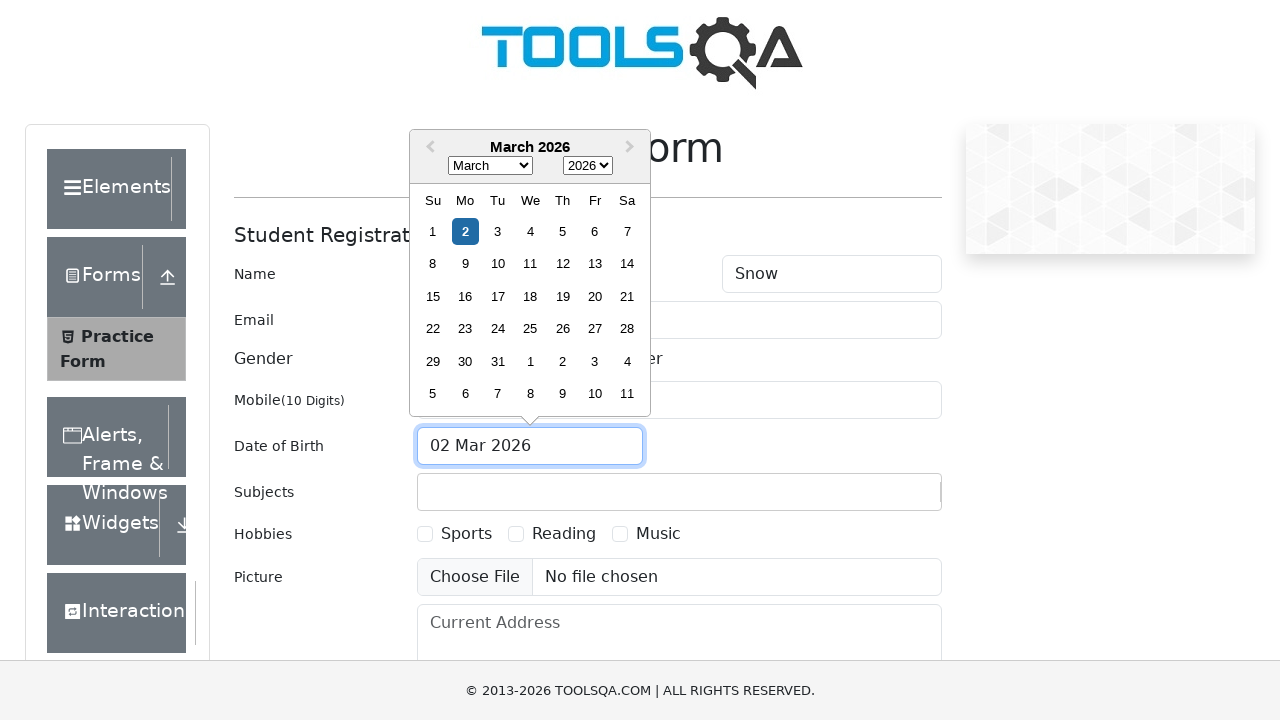